Tests popup interaction by hovering over a button to show tooltip, clicking to open a login popup, filling credentials, and submitting the form

Starting URL: https://v1.training-support.net/selenium/popups

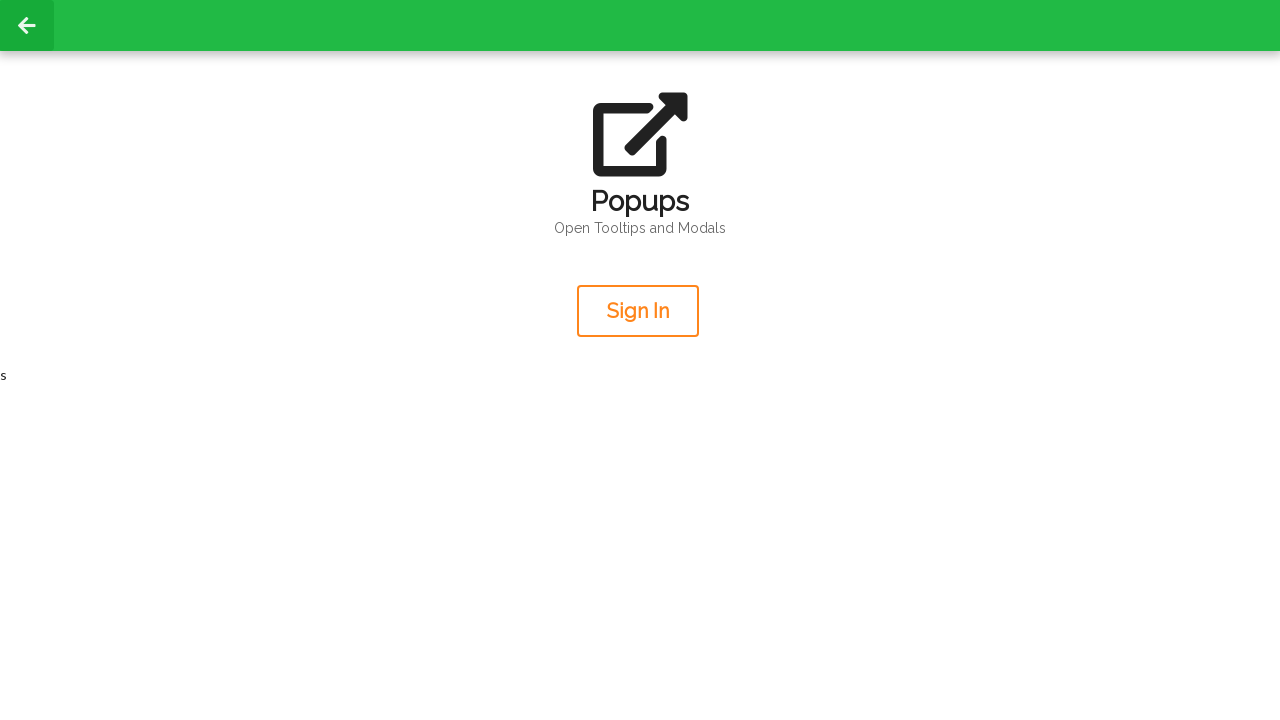

Hovered over orange button to display tooltip at (638, 311) on .orange
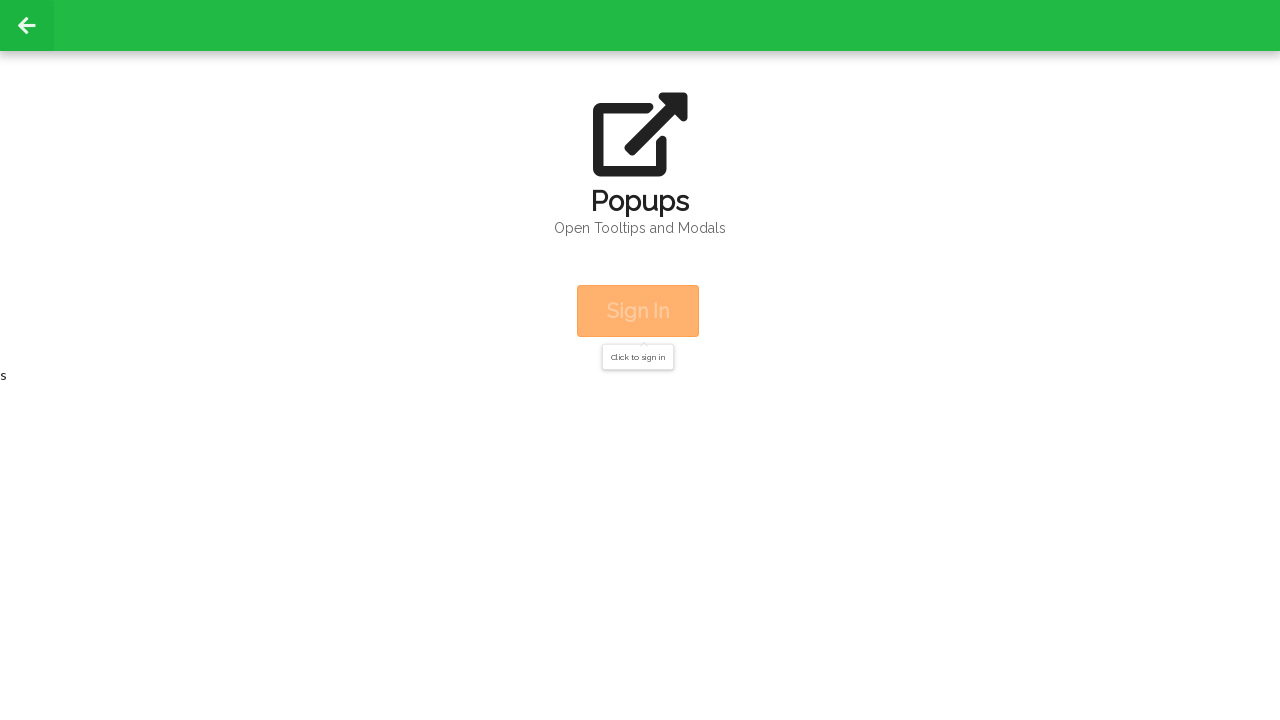

Clicked orange button to open login popup at (638, 311) on .orange
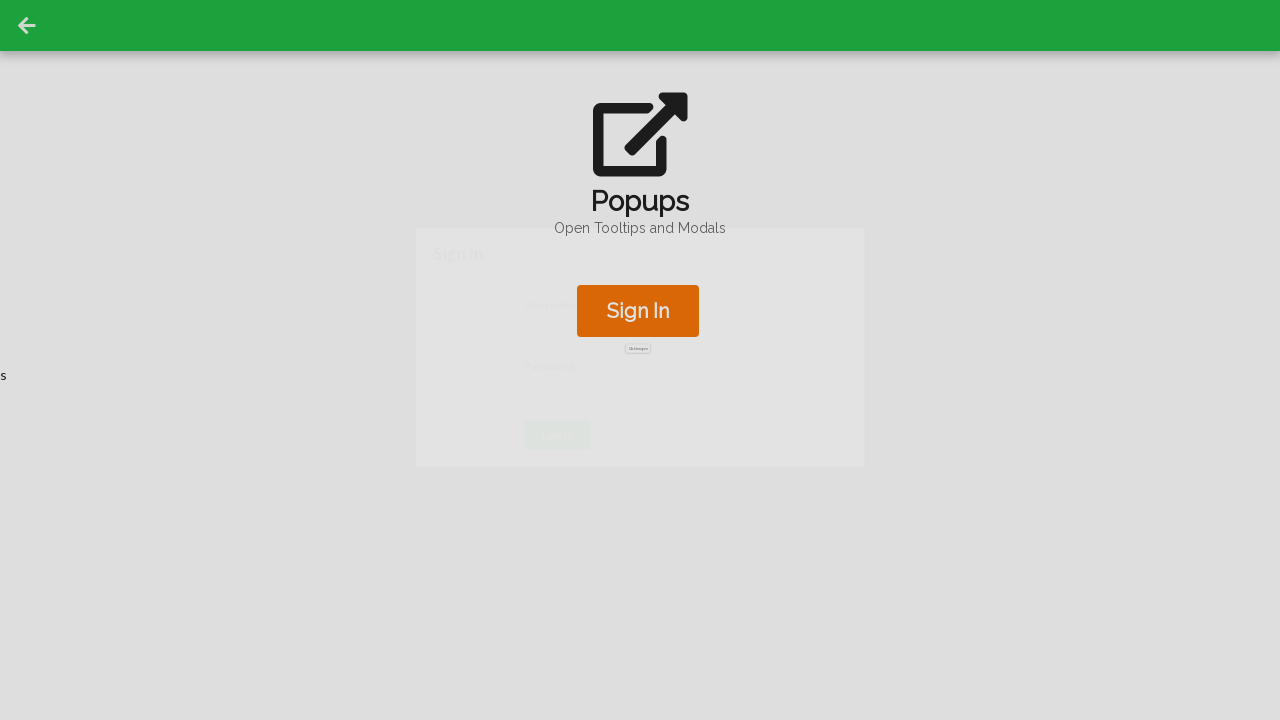

Filled username field with 'admin' on #username
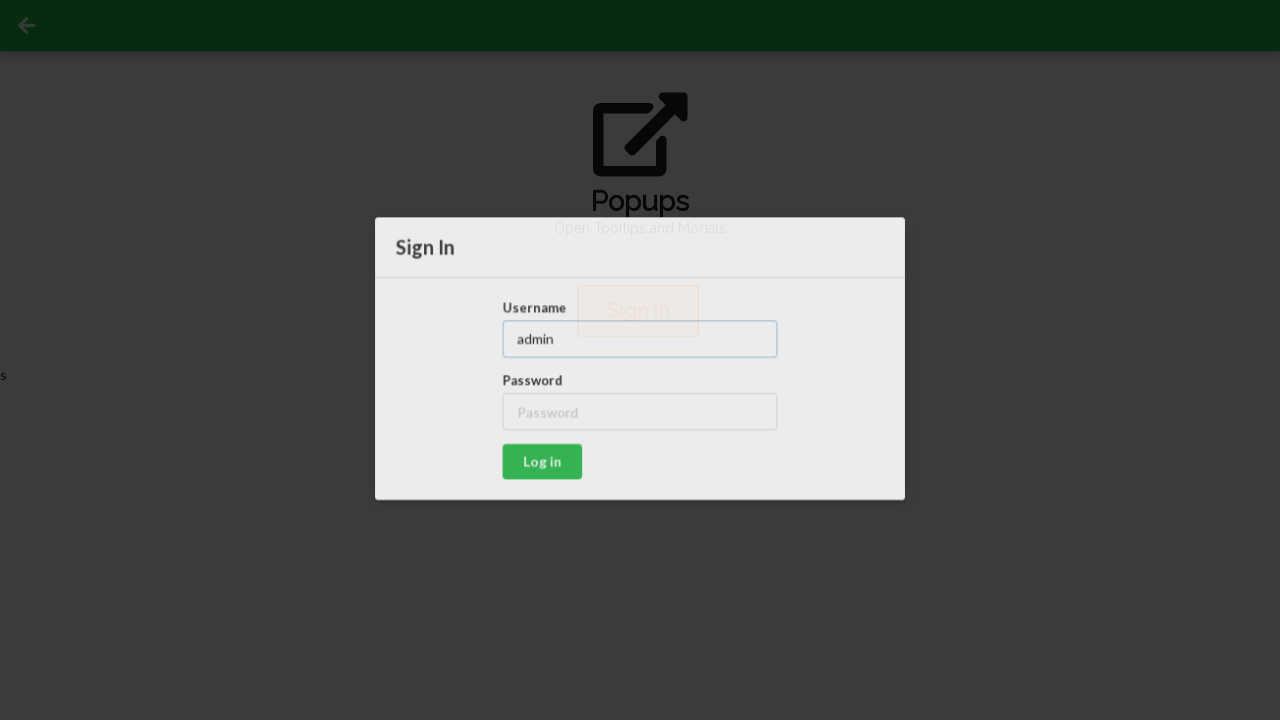

Filled password field with 'password' on #password
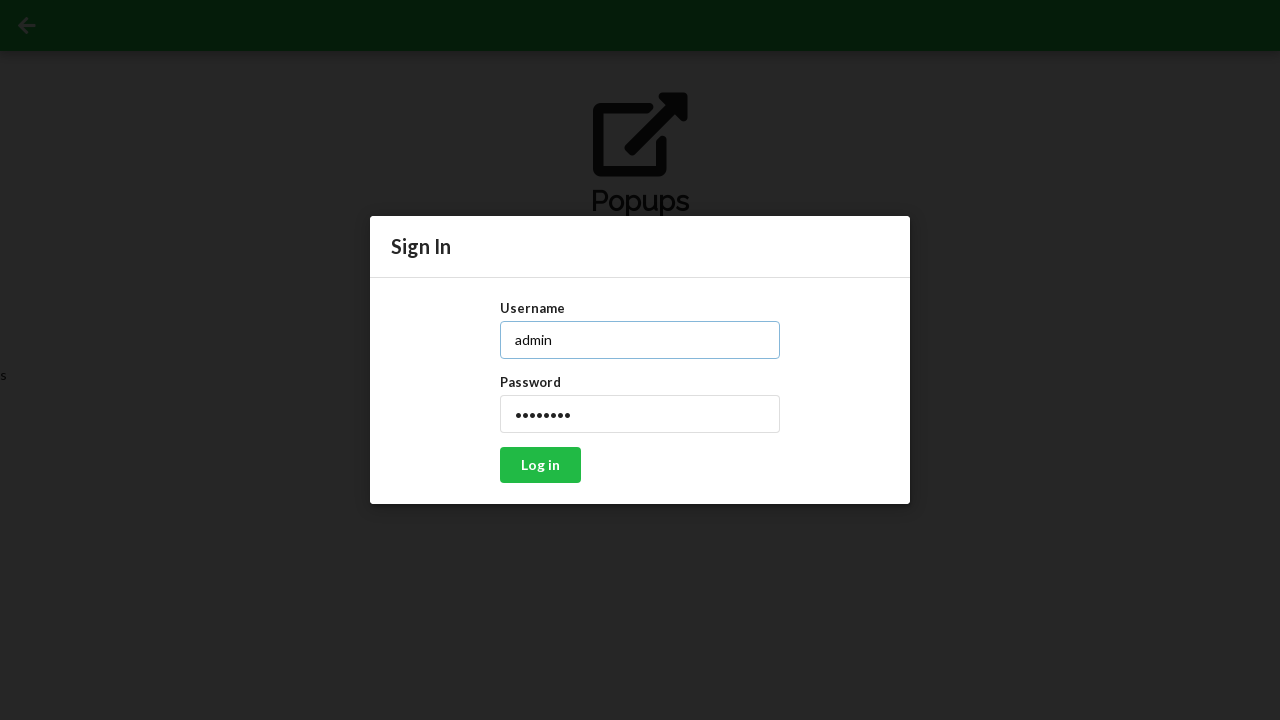

Clicked login button to submit credentials at (540, 465) on xpath=/html/body/div[4]/div/div[2]/div/div/button
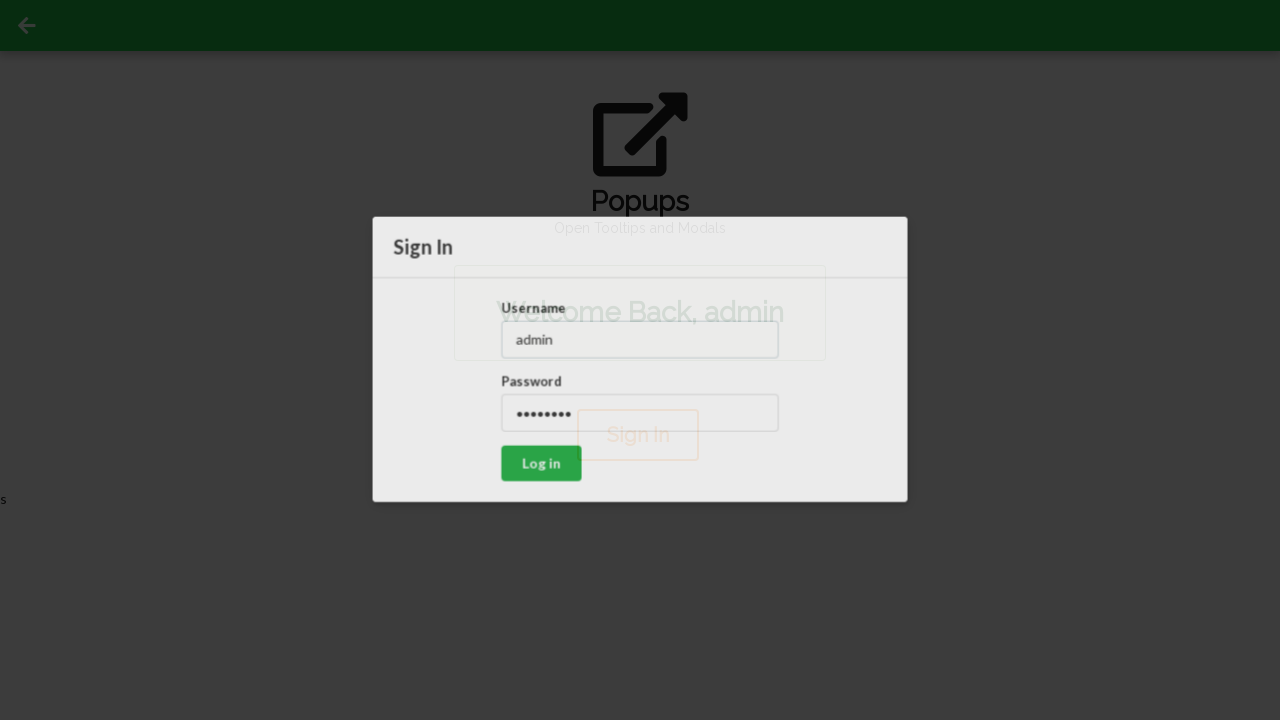

Login confirmation message appeared
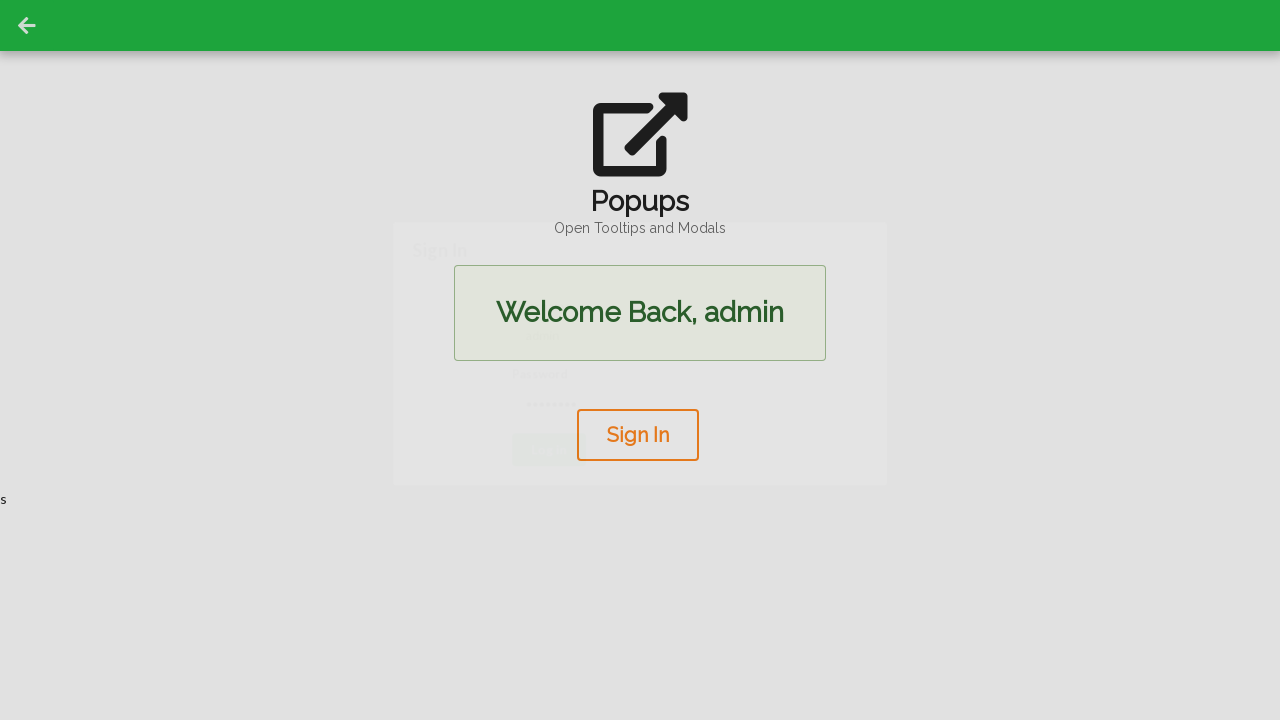

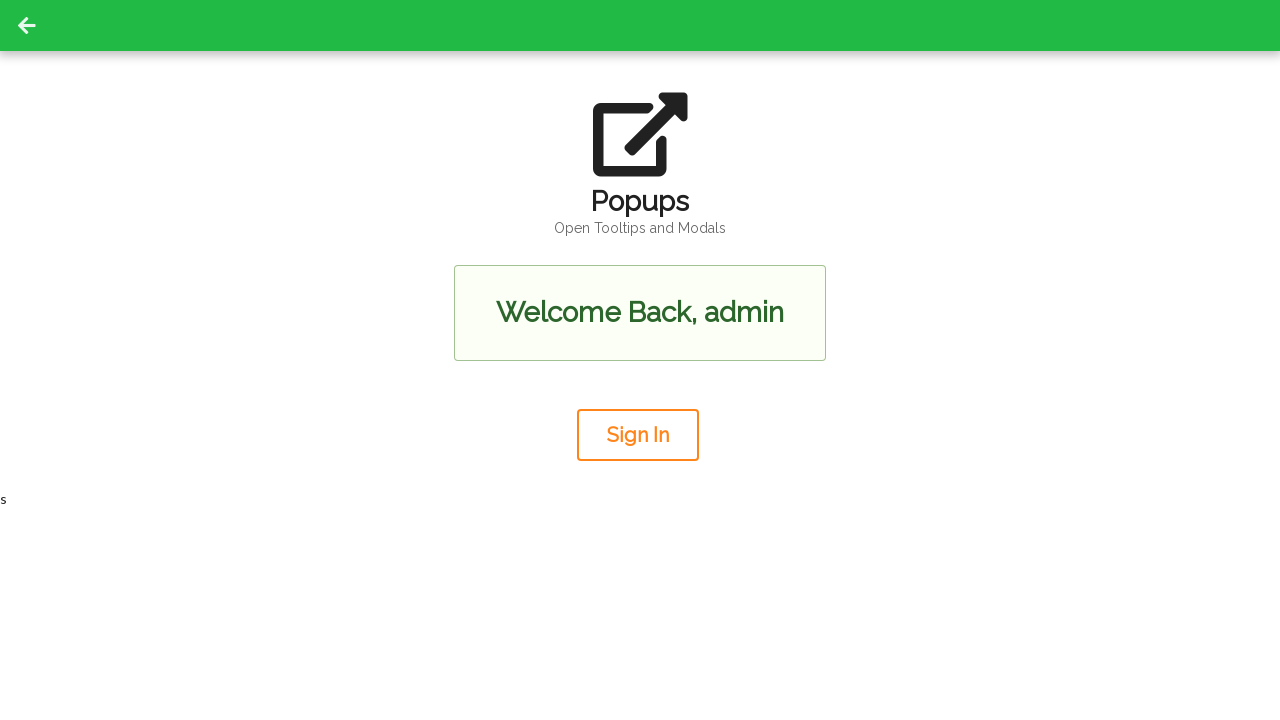